Tests alert handling by clicking a button that triggers a JavaScript alert and then accepting the alert dialog

Starting URL: https://formy-project.herokuapp.com/switch-window

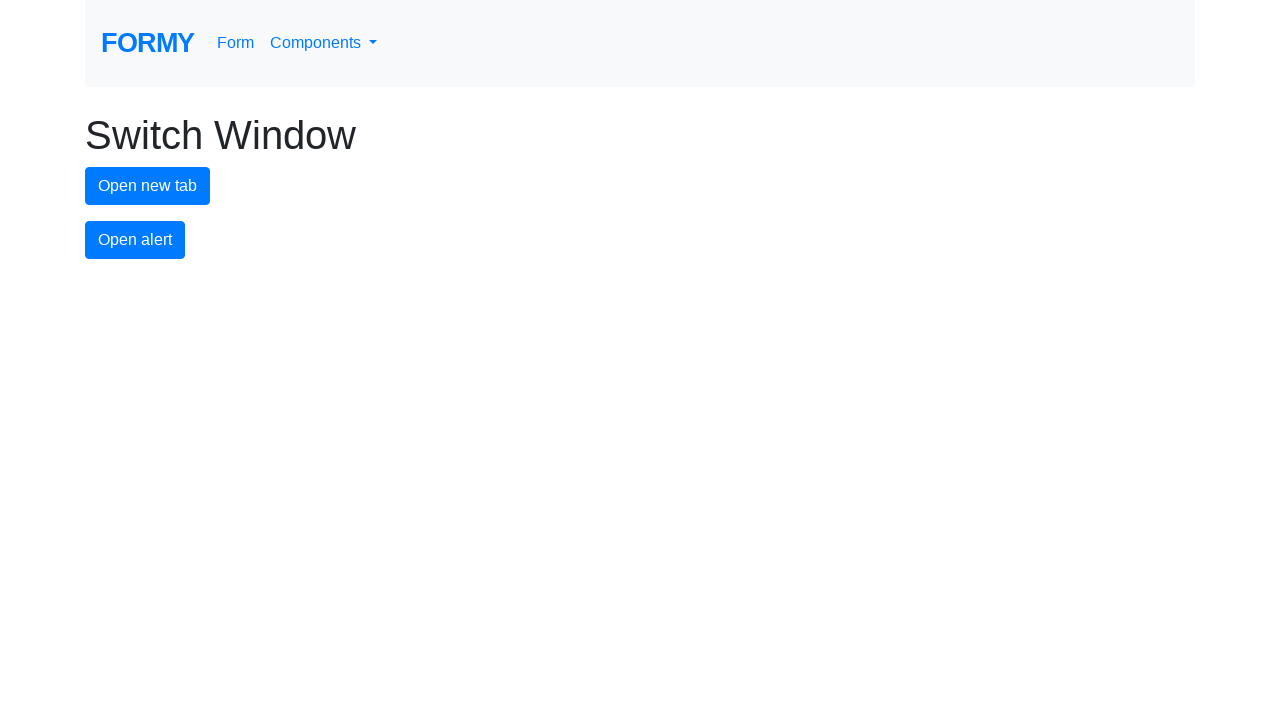

Set up dialog handler to accept alerts
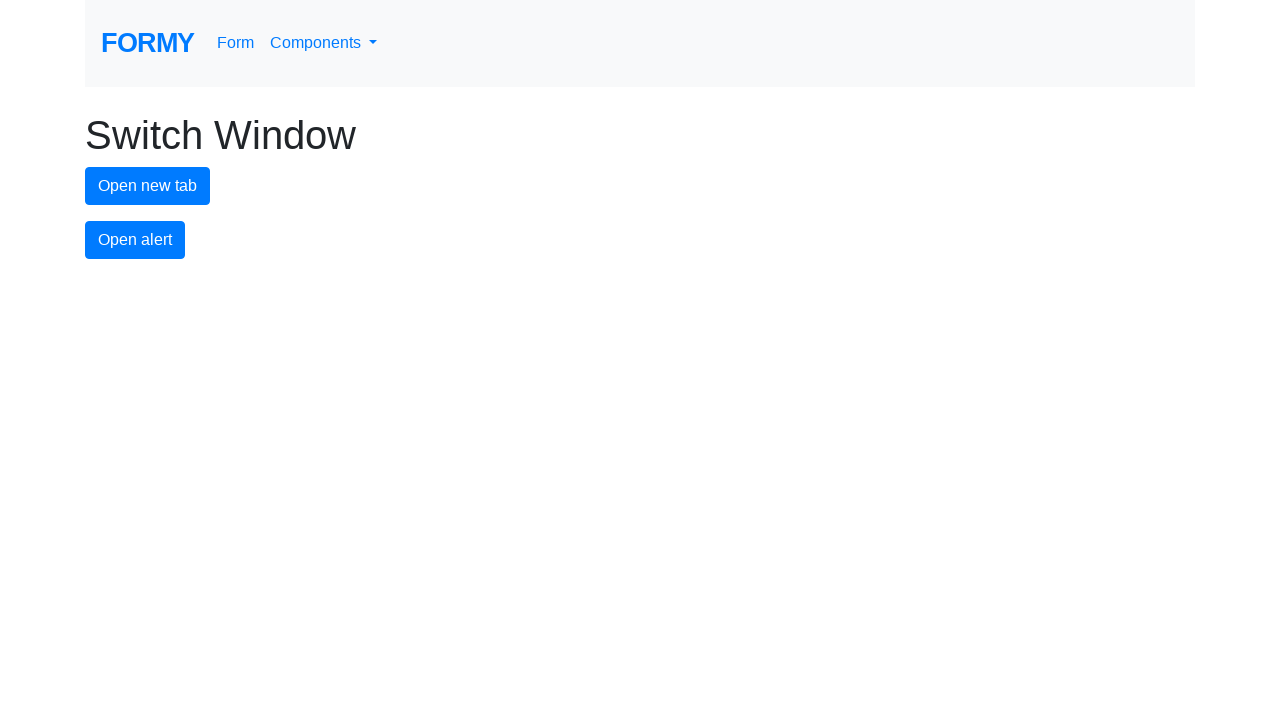

Clicked alert button to trigger JavaScript alert at (135, 240) on #alert-button
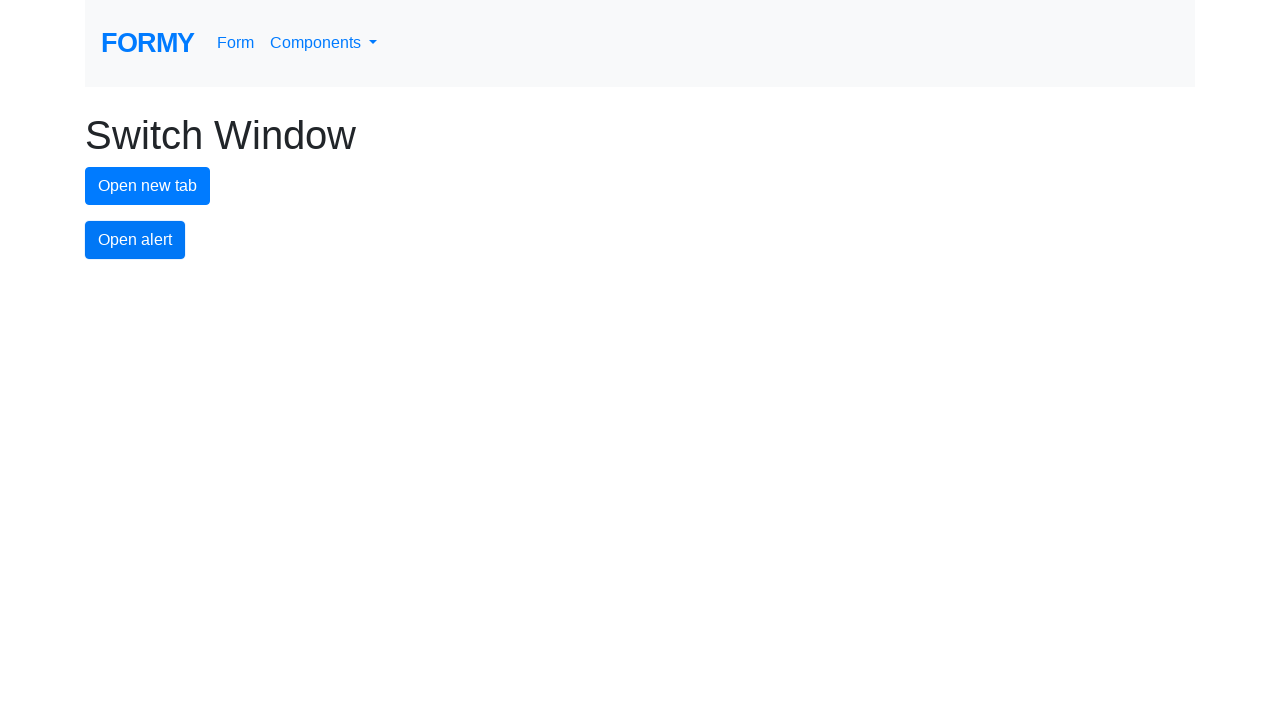

Waited for alert dialog to be handled
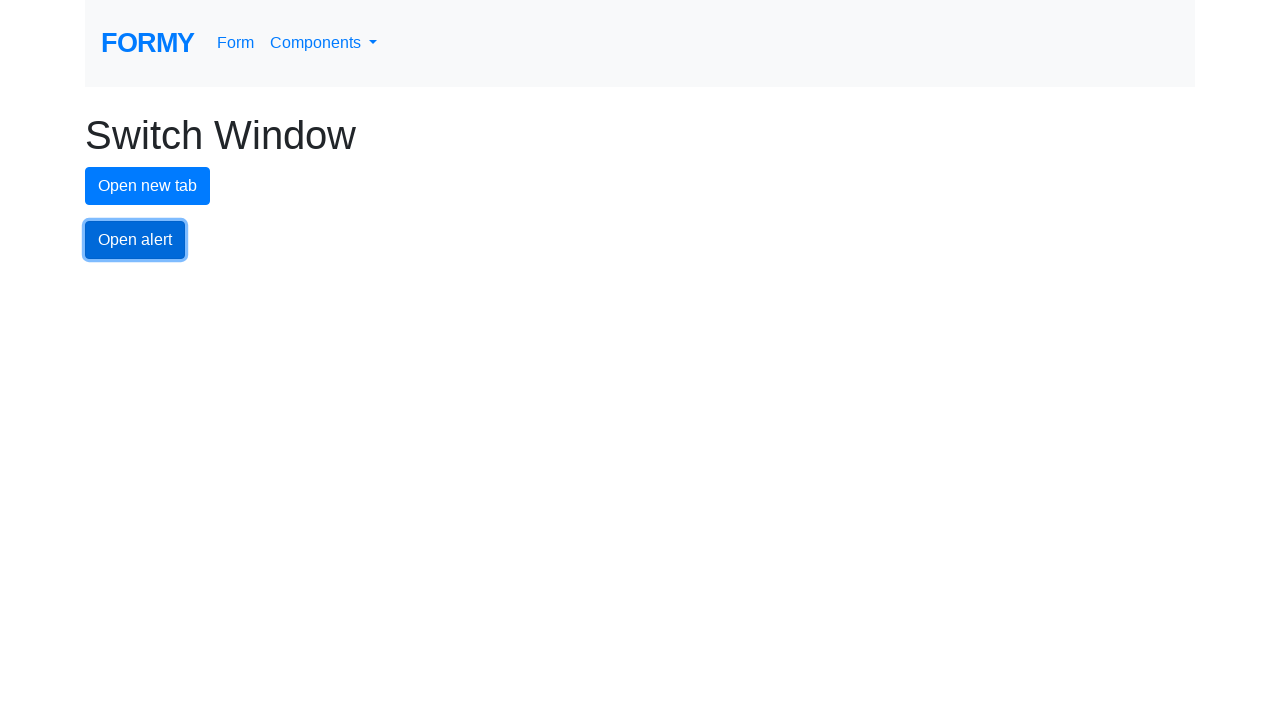

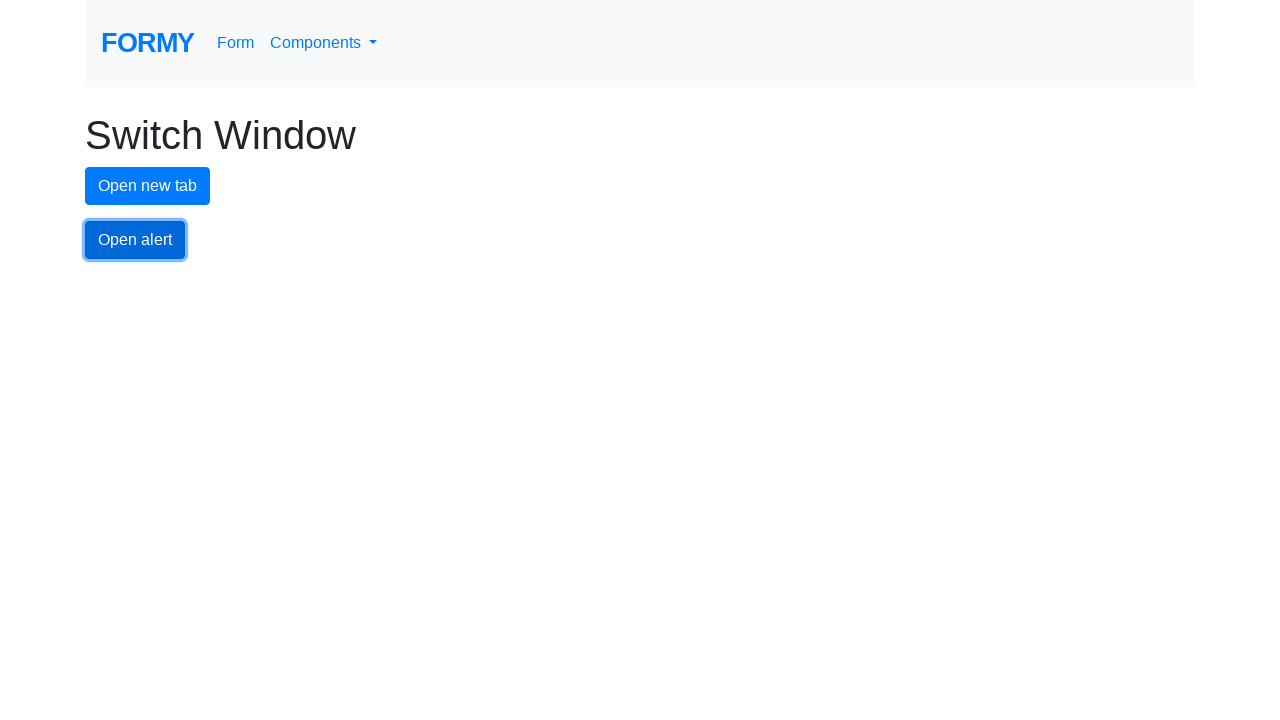